Tests different mouse click interactions (double-click and right-click) on buttons and verifies the corresponding messages appear

Starting URL: https://demoqa.com/buttons

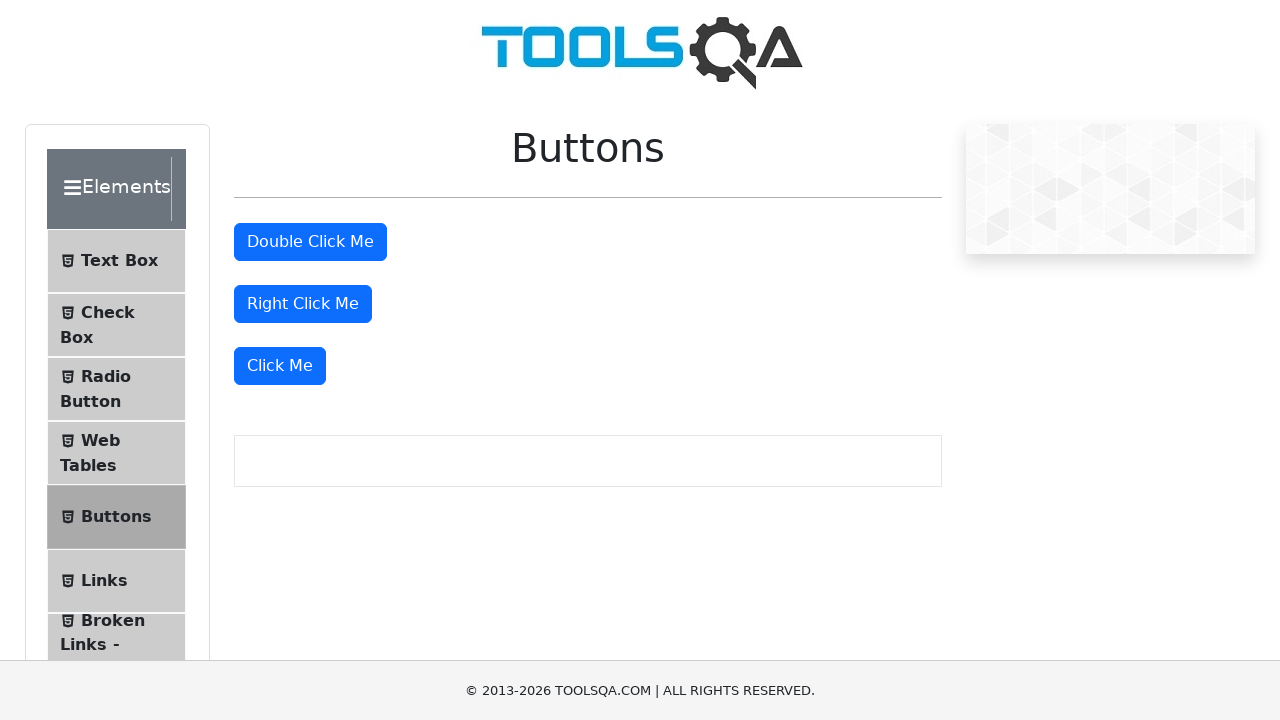

Double-clicked on the double-click button at (310, 242) on button#doubleClickBtn
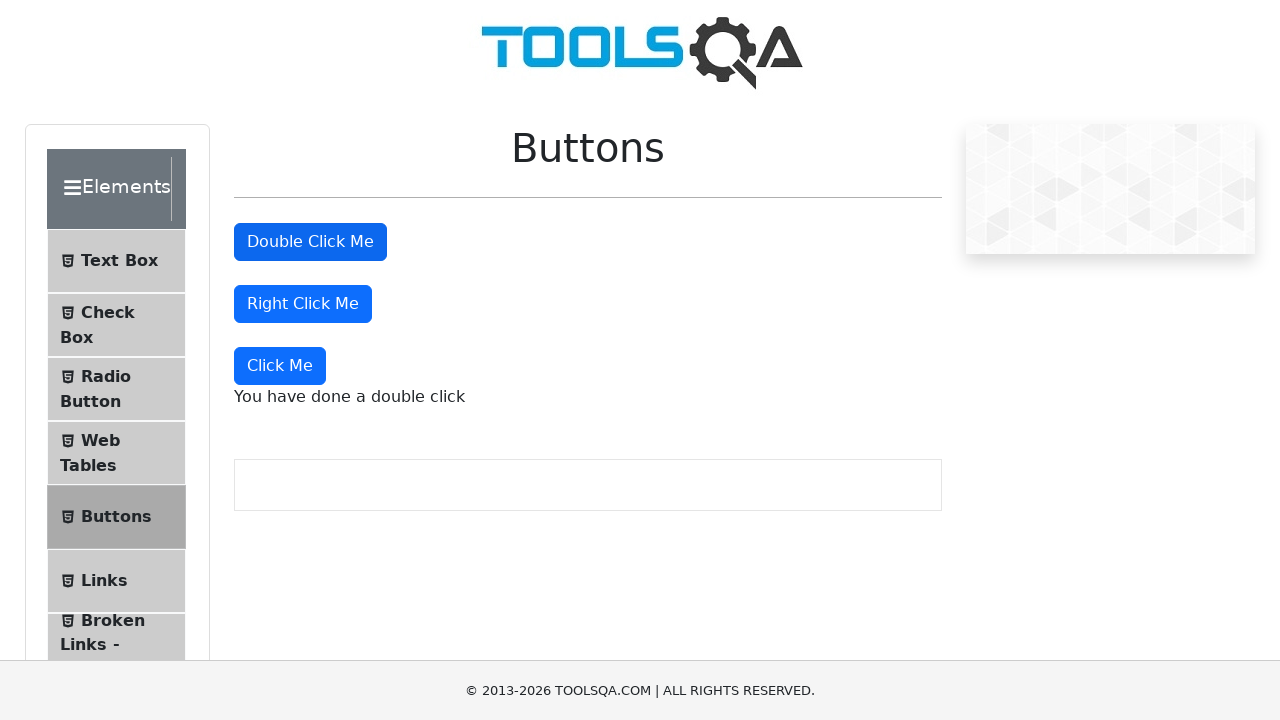

Verified double-click message appeared correctly
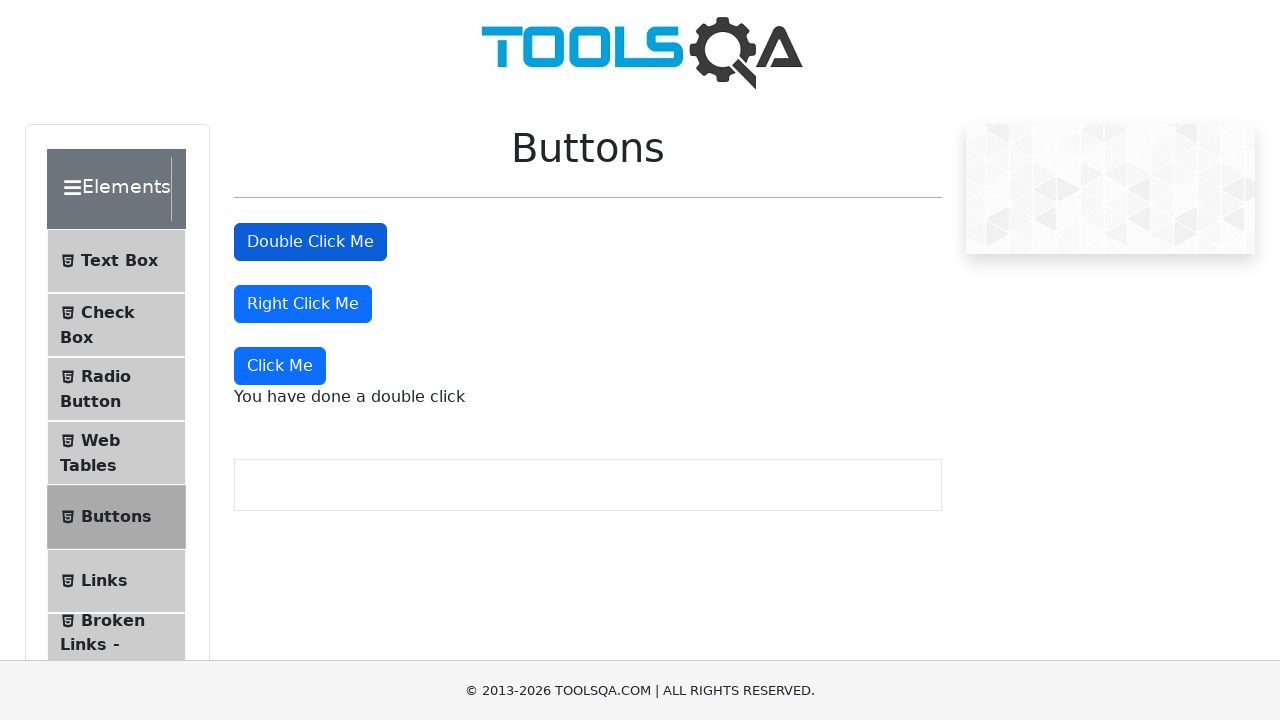

Right-clicked on the right-click button at (303, 304) on button#rightClickBtn
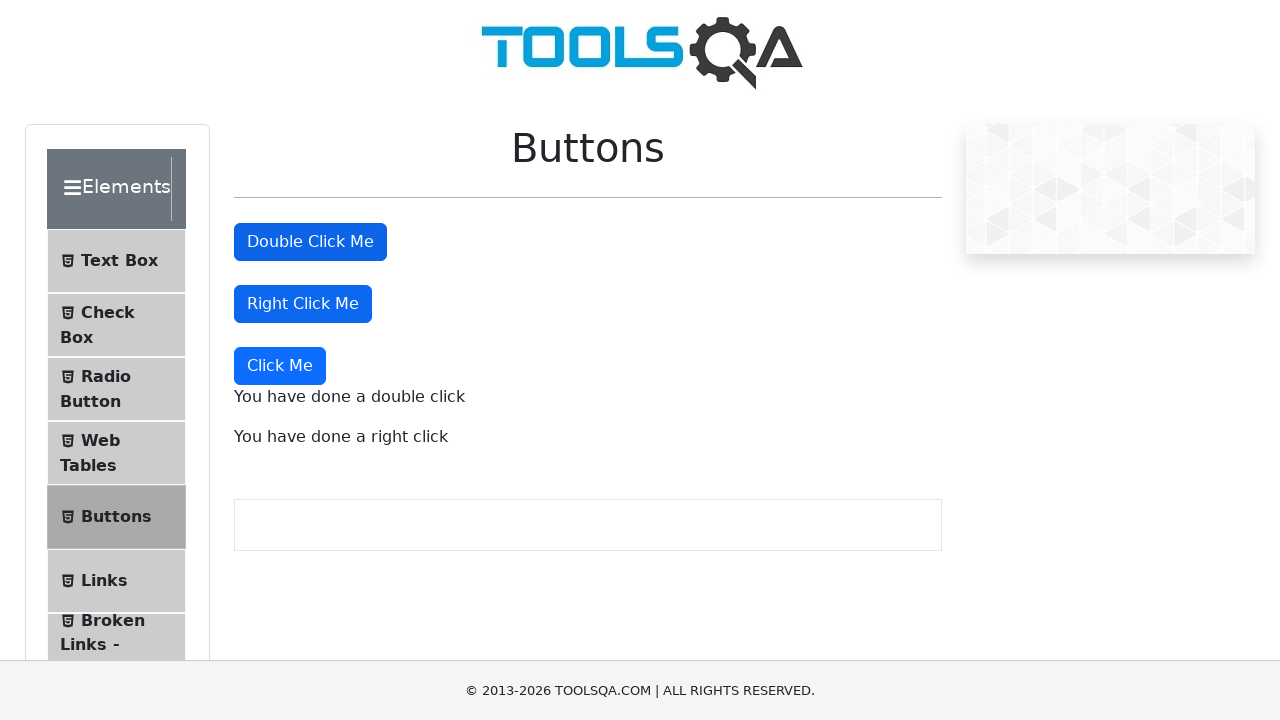

Verified right-click message appeared correctly
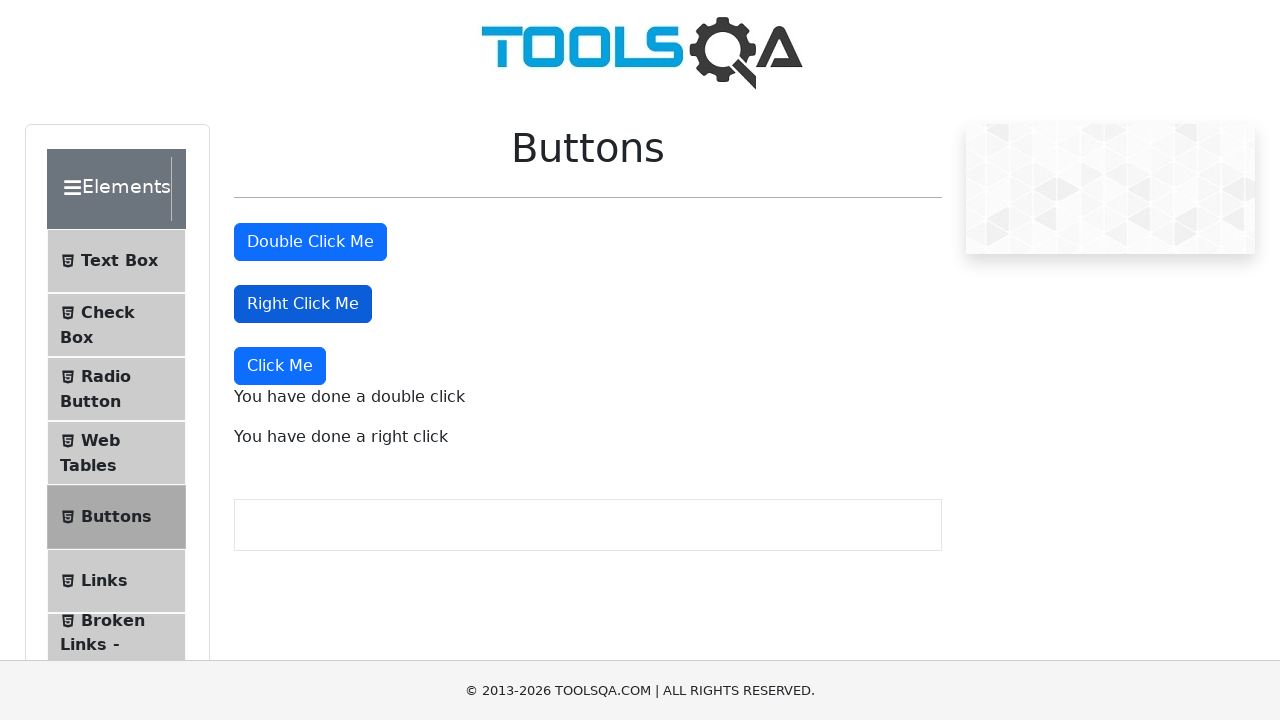

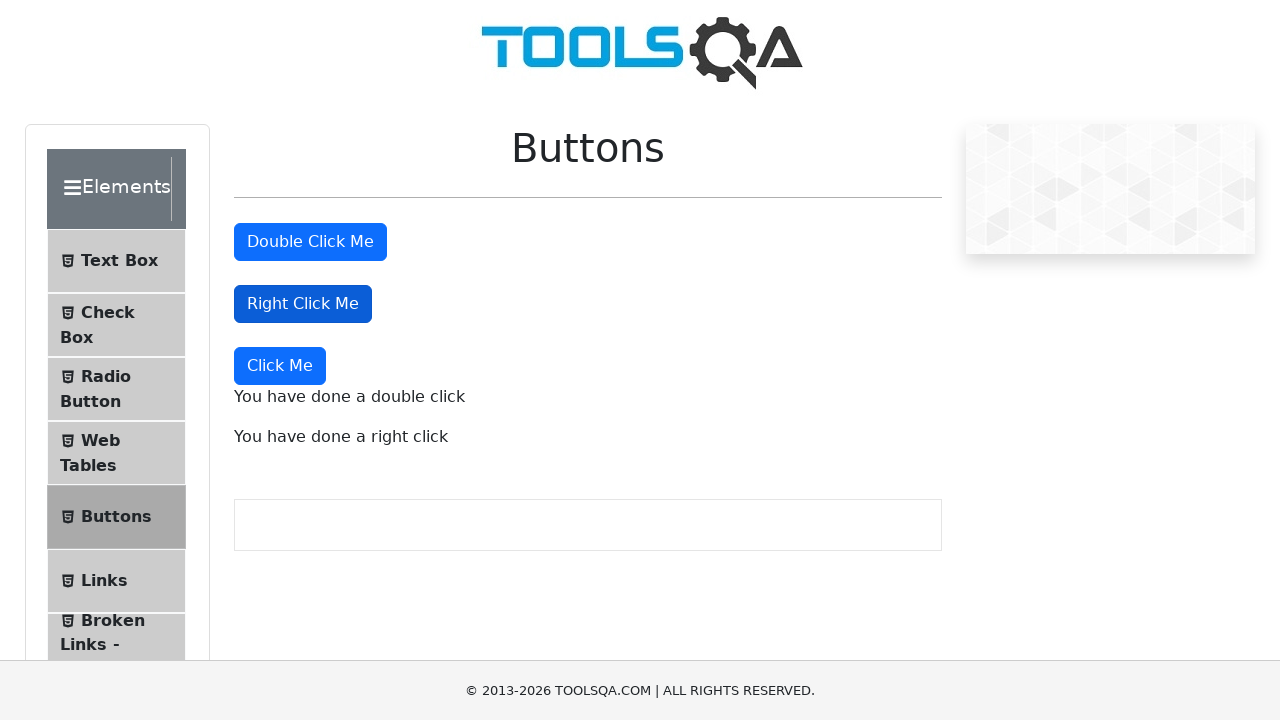